Tests mouse interaction functionality by navigating to a mouse actions page, scrolling to a button, performing single and double clicks on it

Starting URL: https://web-locators-static-site-qa.vercel.app

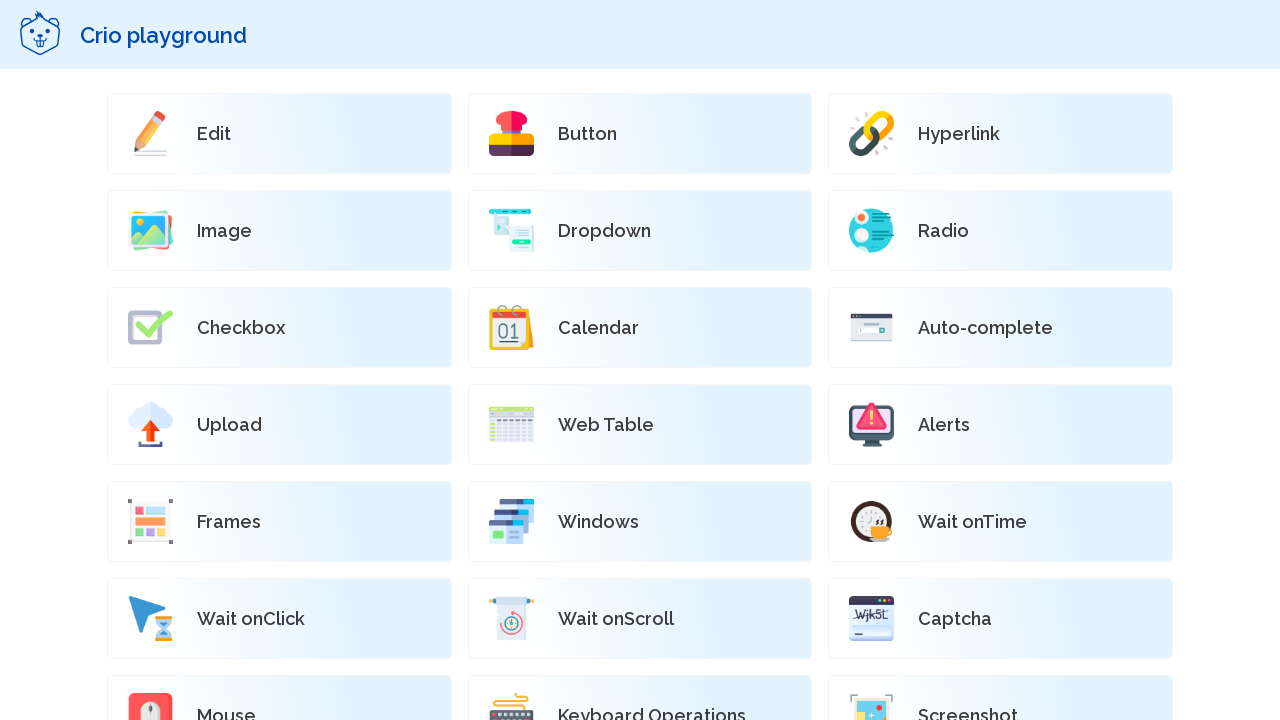

Clicked on Mouse link to navigate to mouse interaction page at (279, 680) on a[href='/Mouse']
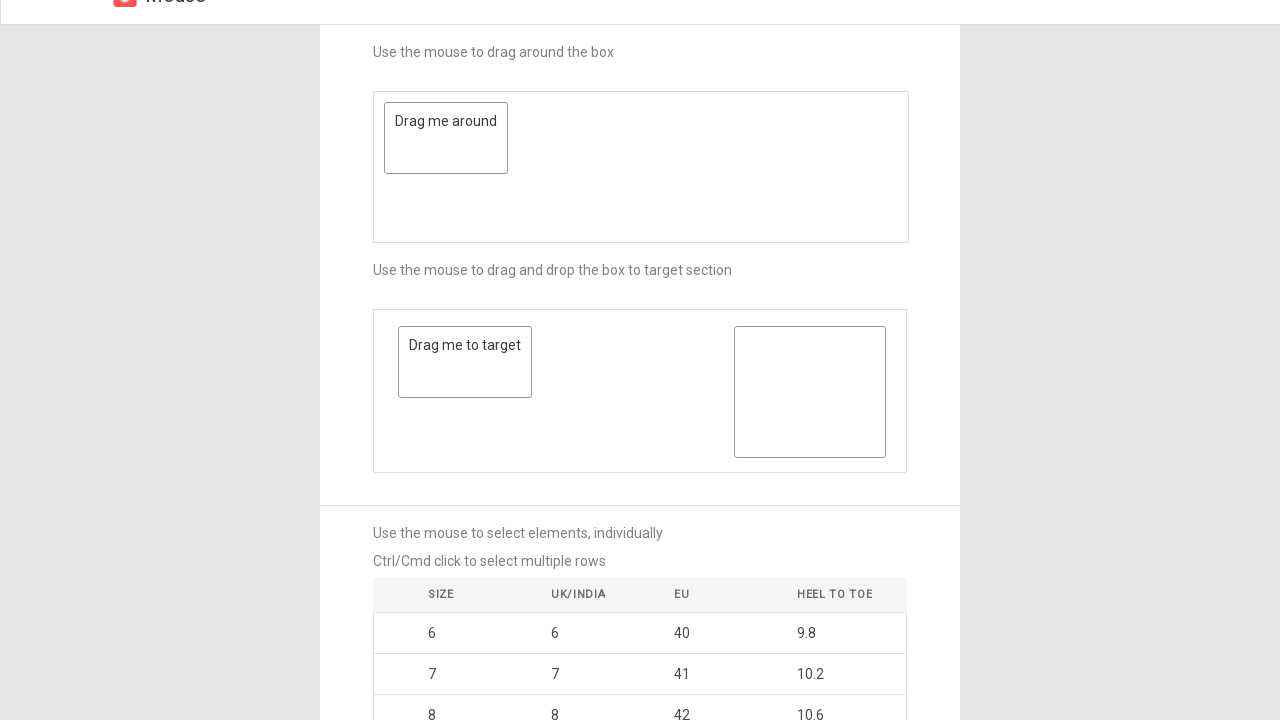

Scrolled to label element to bring button into view
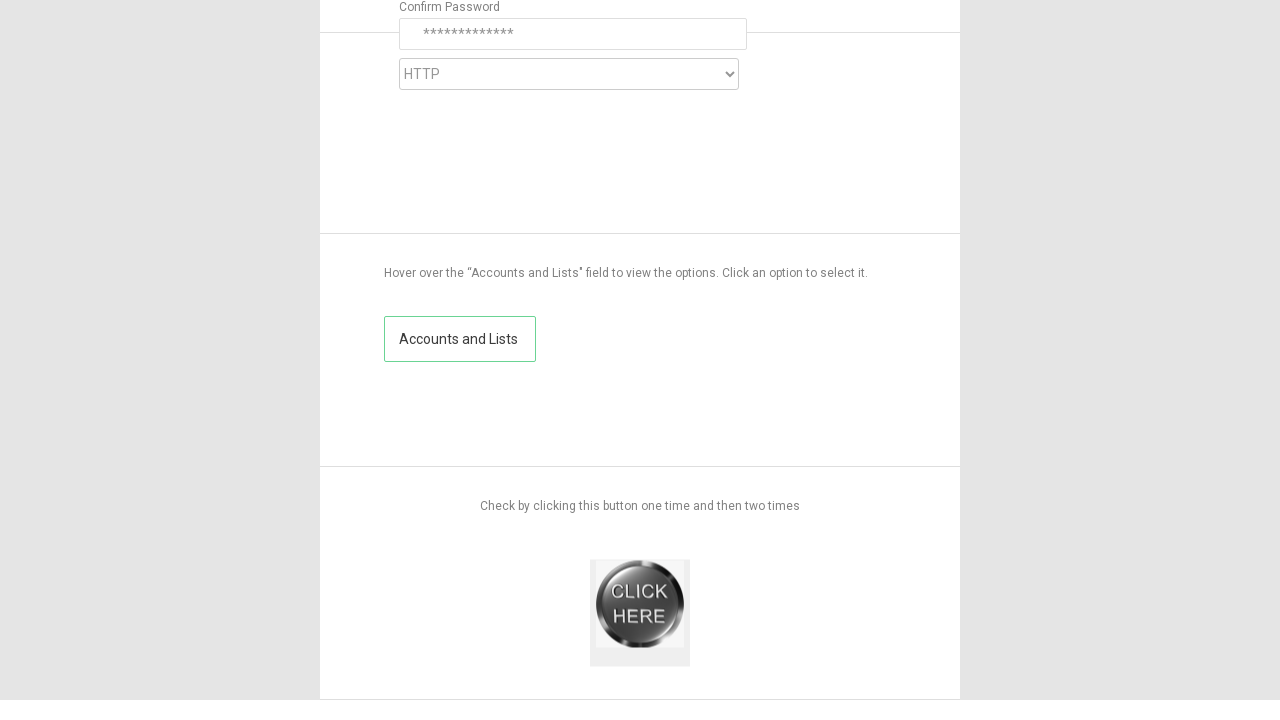

Performed single click on the button at (640, 613) on xpath=//div[@class='Mouse_section6']//child::button
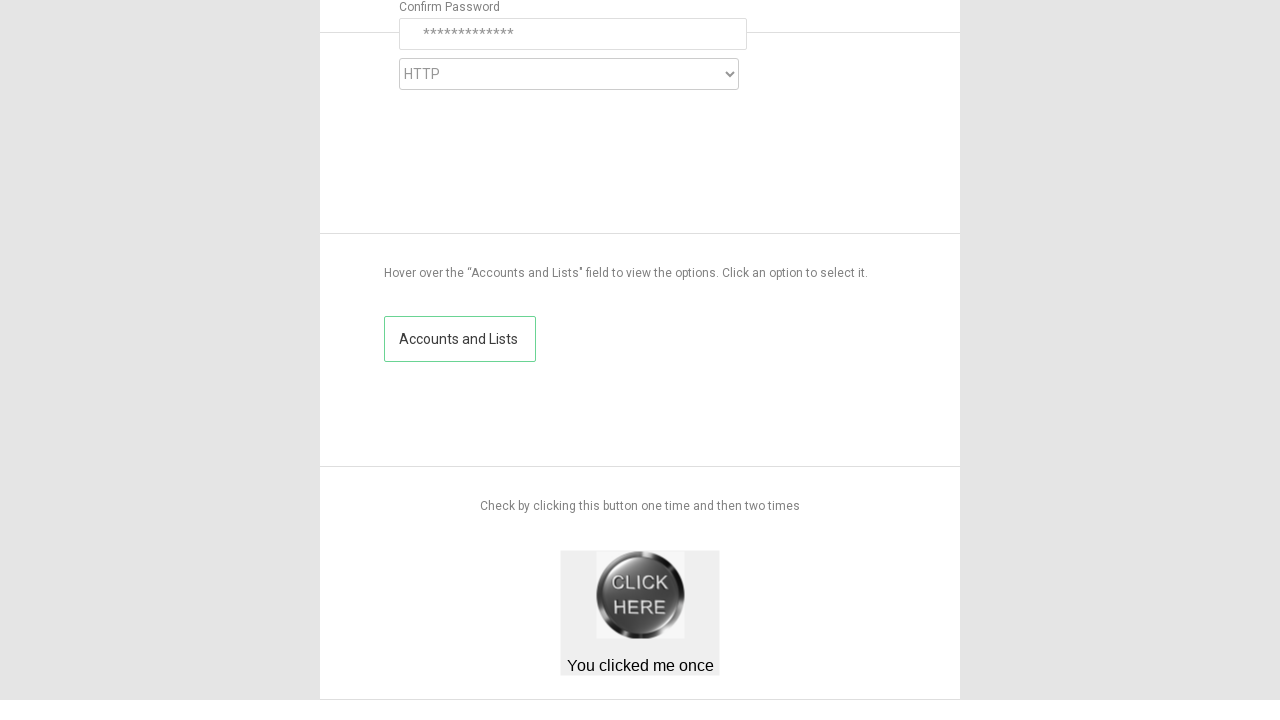

Performed double click on the button at (640, 613) on xpath=//div[@class='Mouse_section6']//child::button
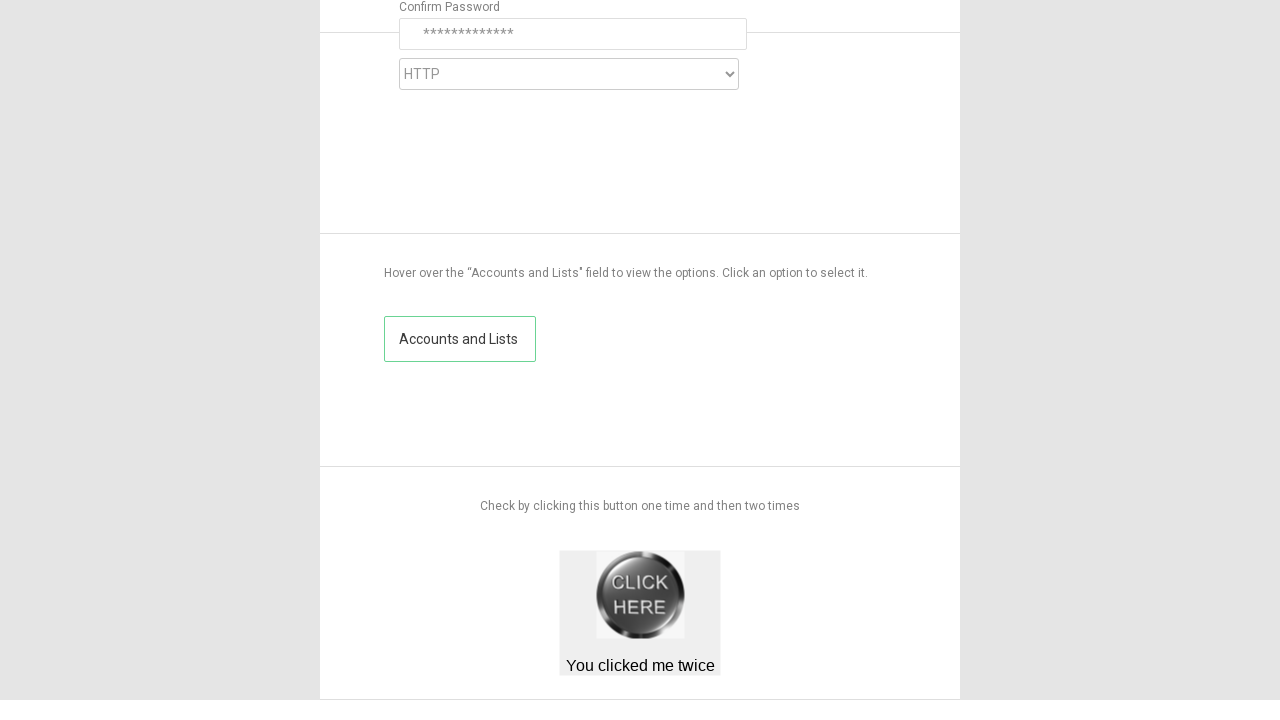

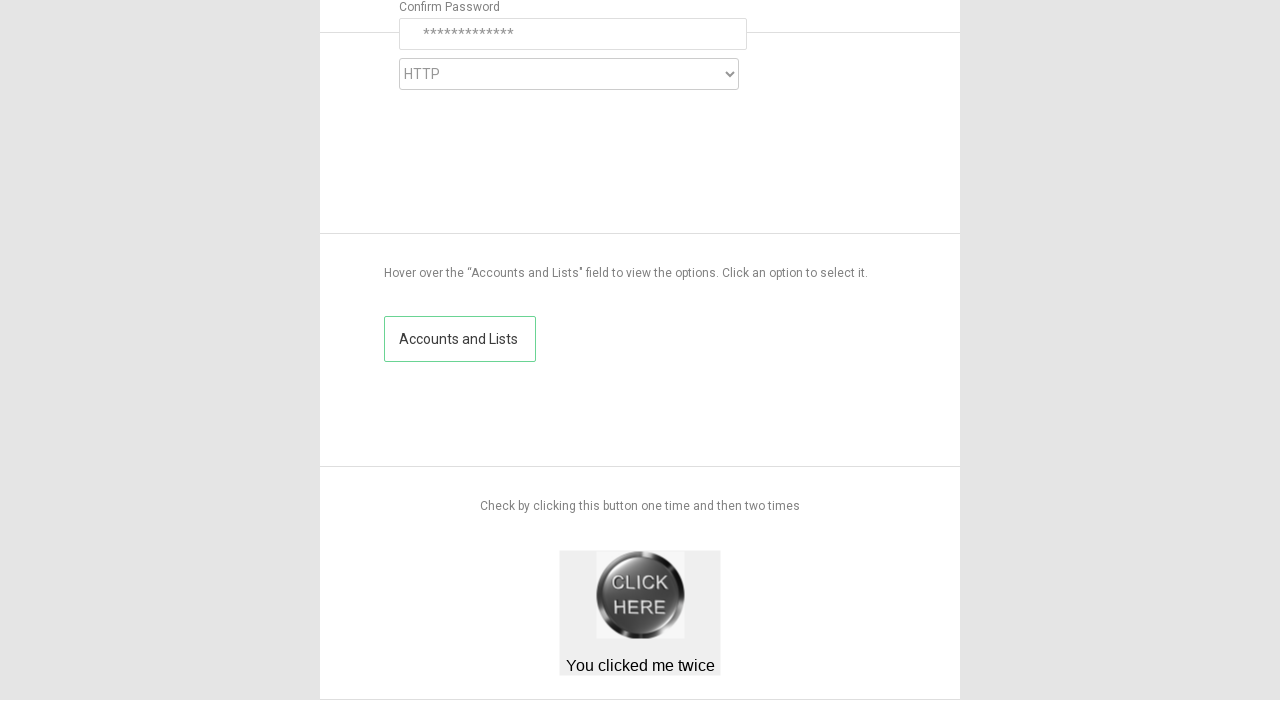